Tests keyboard interaction functionality by navigating to a key press demo page and performing various keyboard actions including shift+typing, double-click, and right-click on a text input field

Starting URL: http://the-internet.herokuapp.com/

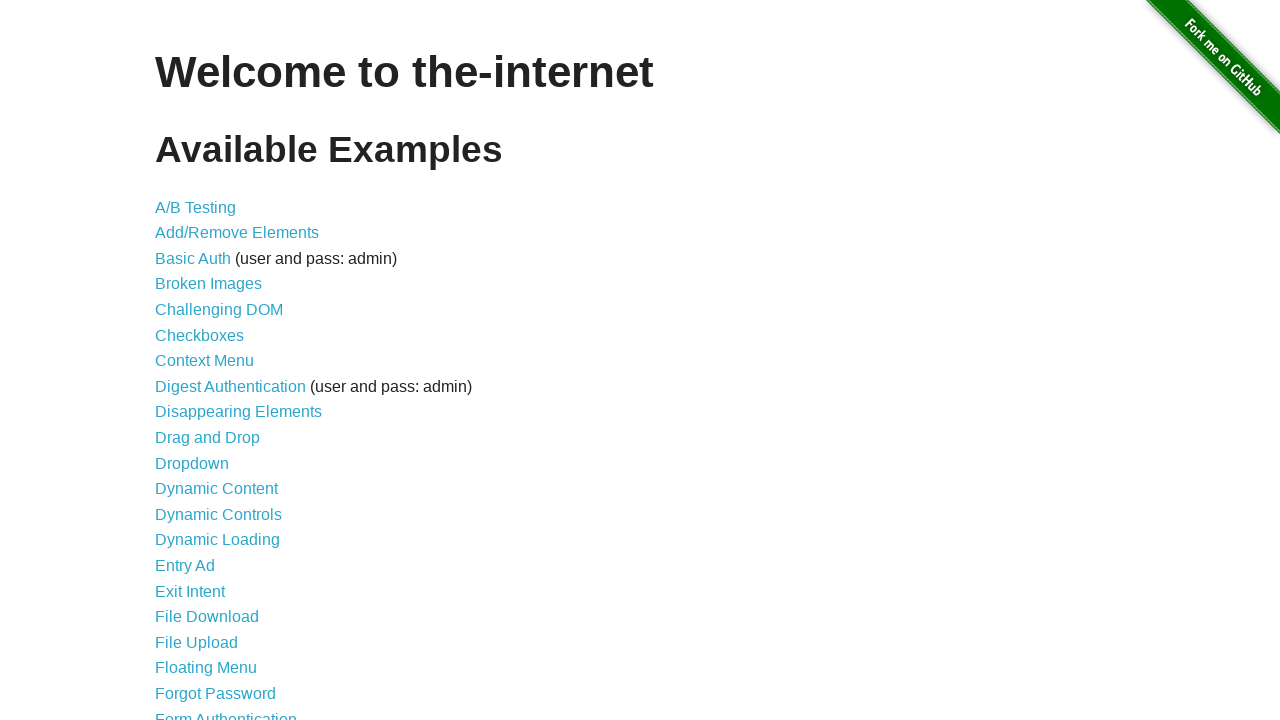

Clicked on the Key Presses link at (200, 360) on xpath=//*[@id='content']/ul/li[31]/a
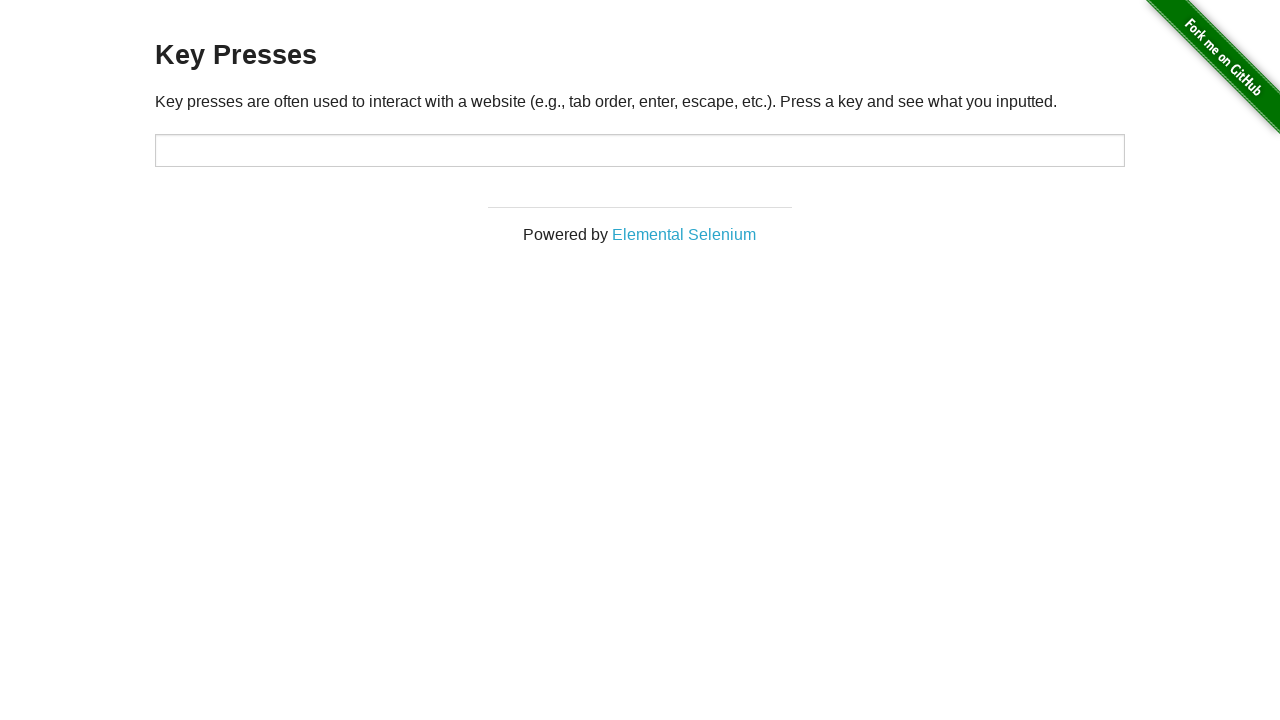

Key press page loaded and target text box found
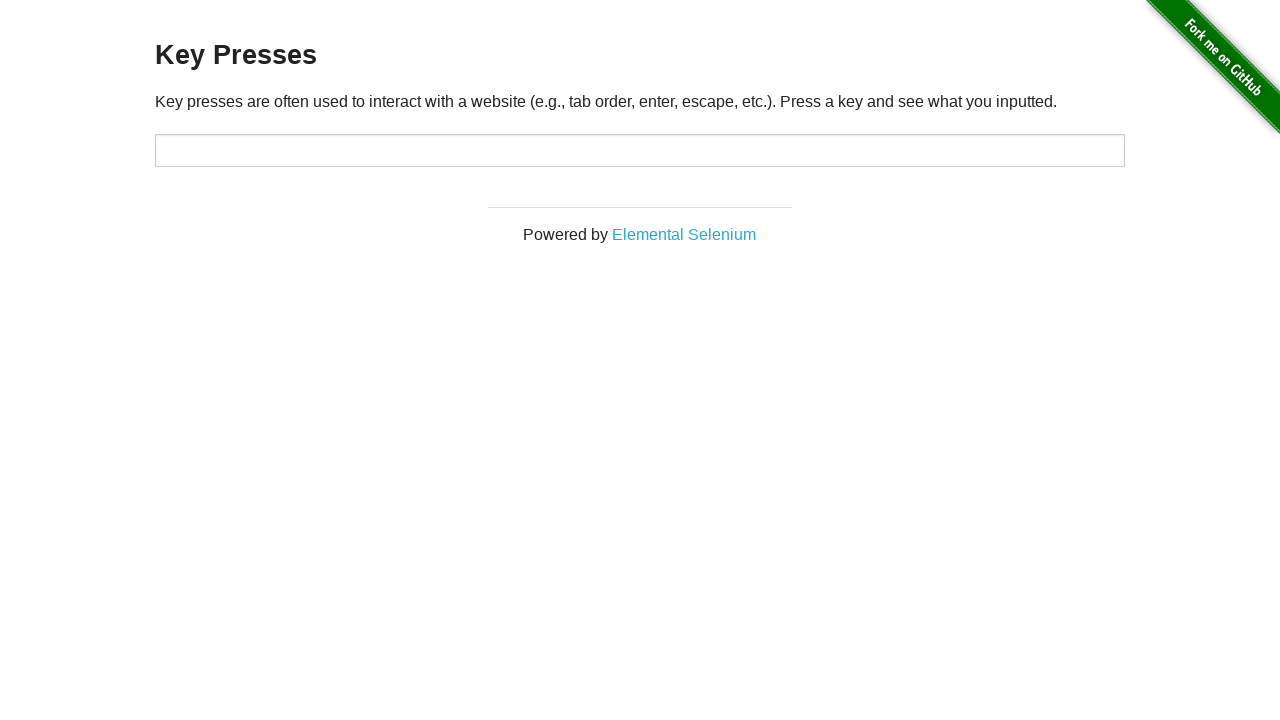

Located the target text input field
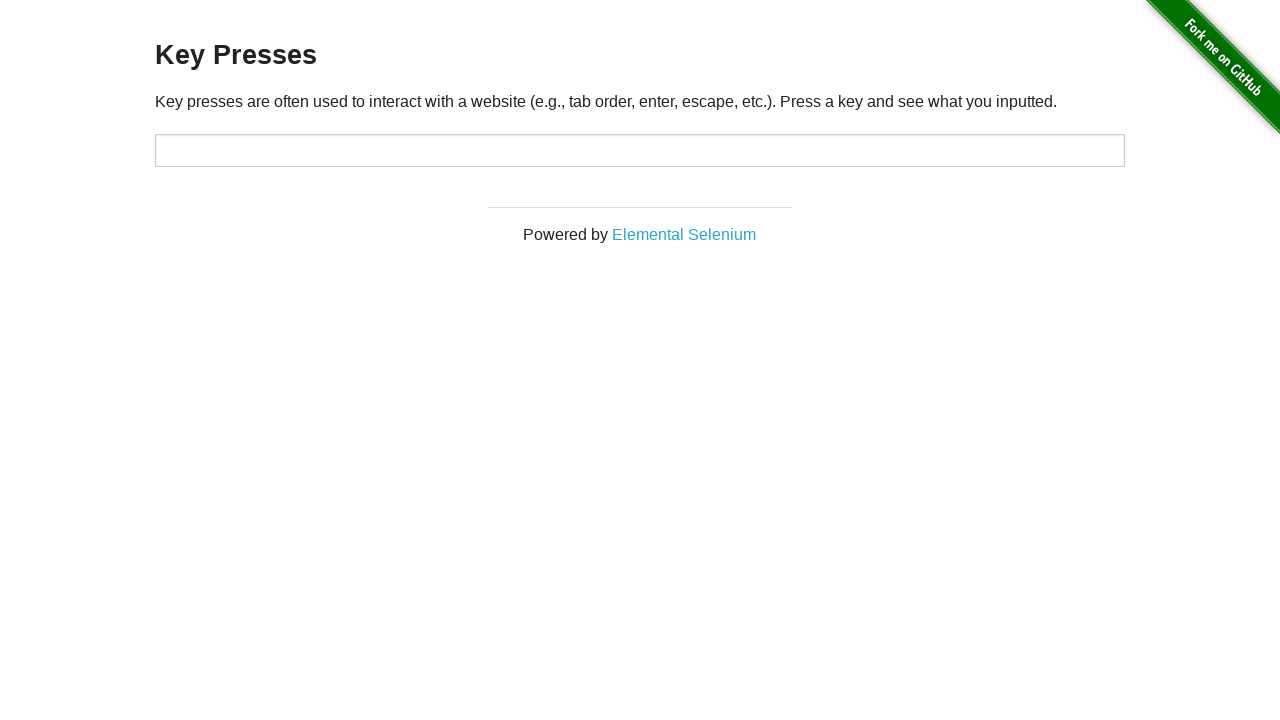

Clicked on text box to focus it at (640, 150) on #target
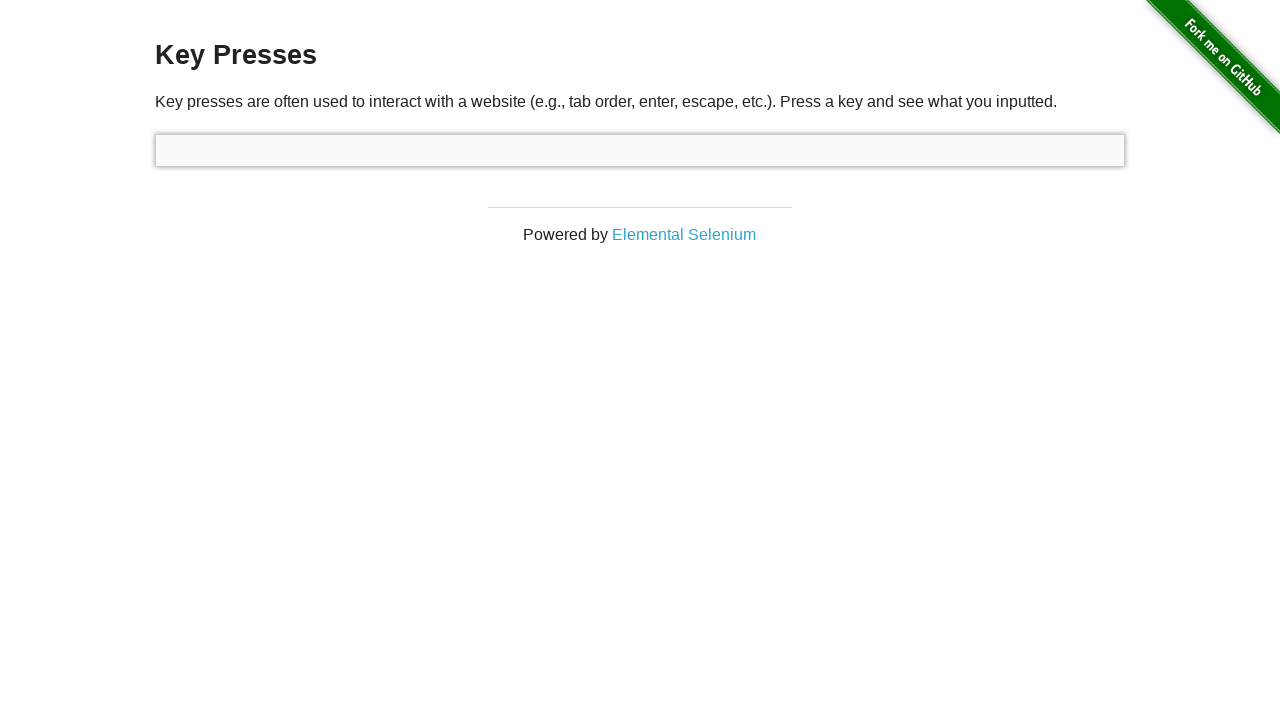

Shift key pressed down
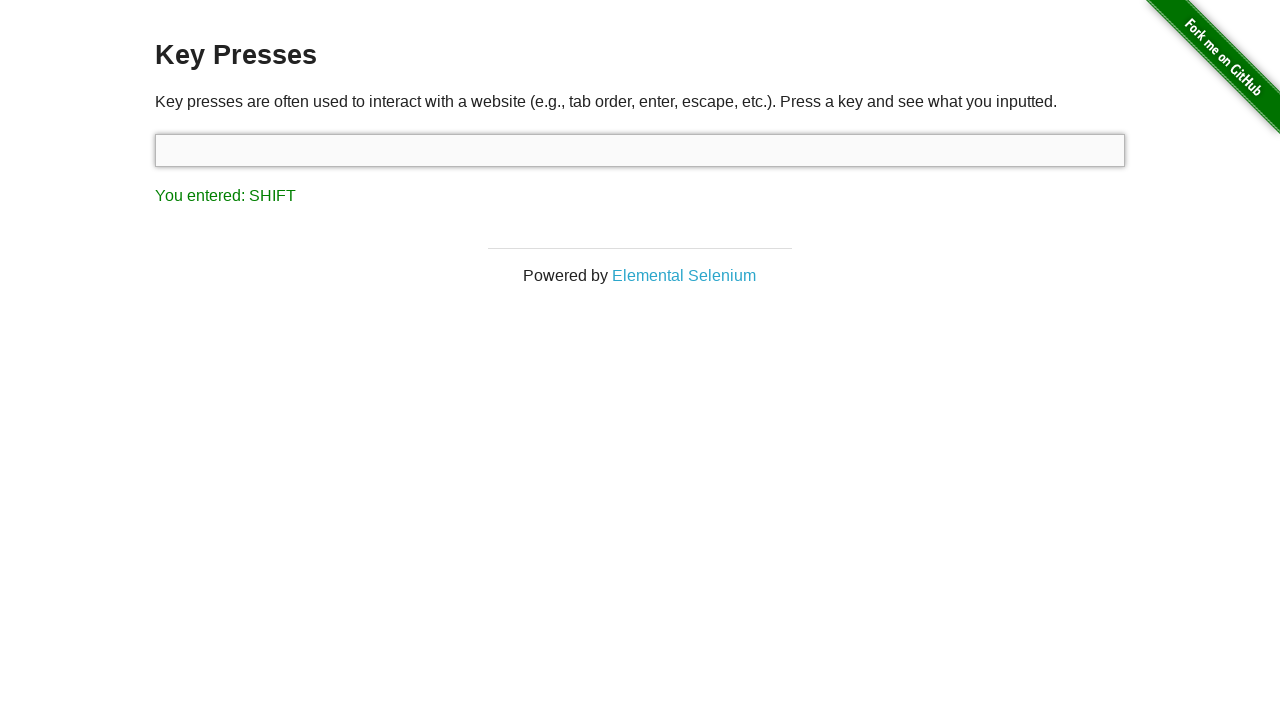

Typed 'edureka' with Shift key held (uppercase EDUREKA)
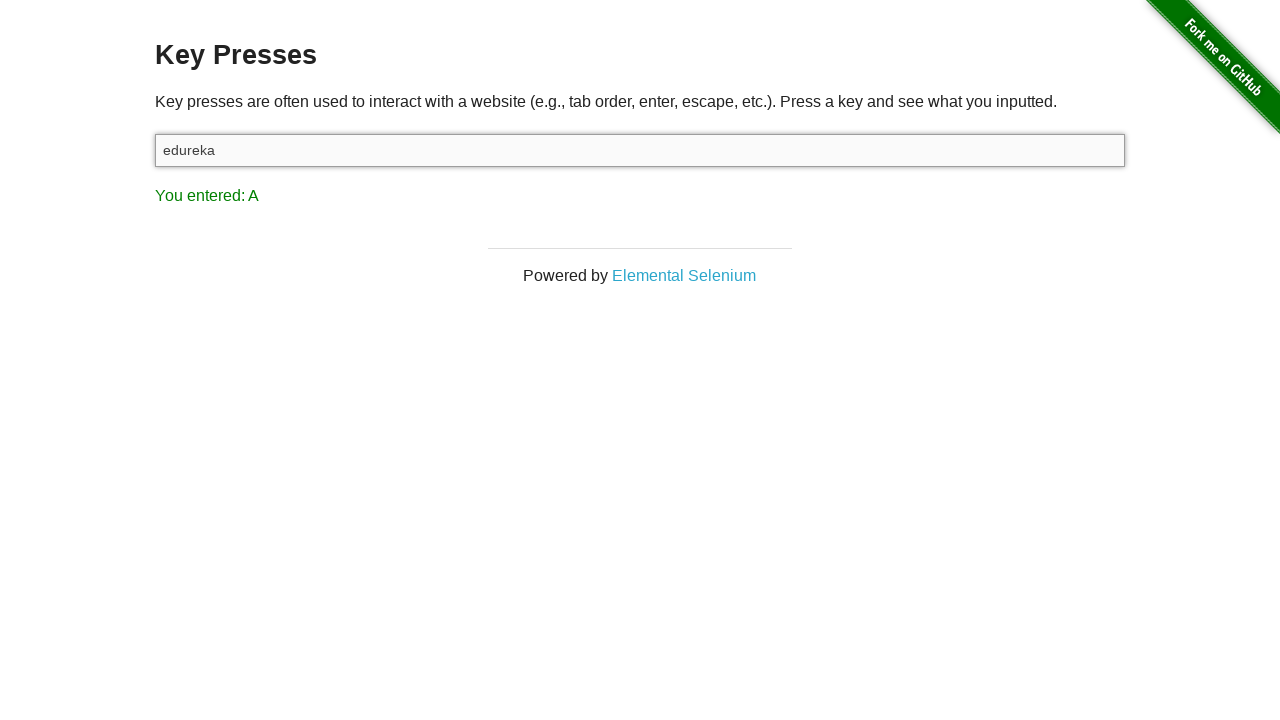

Shift key released
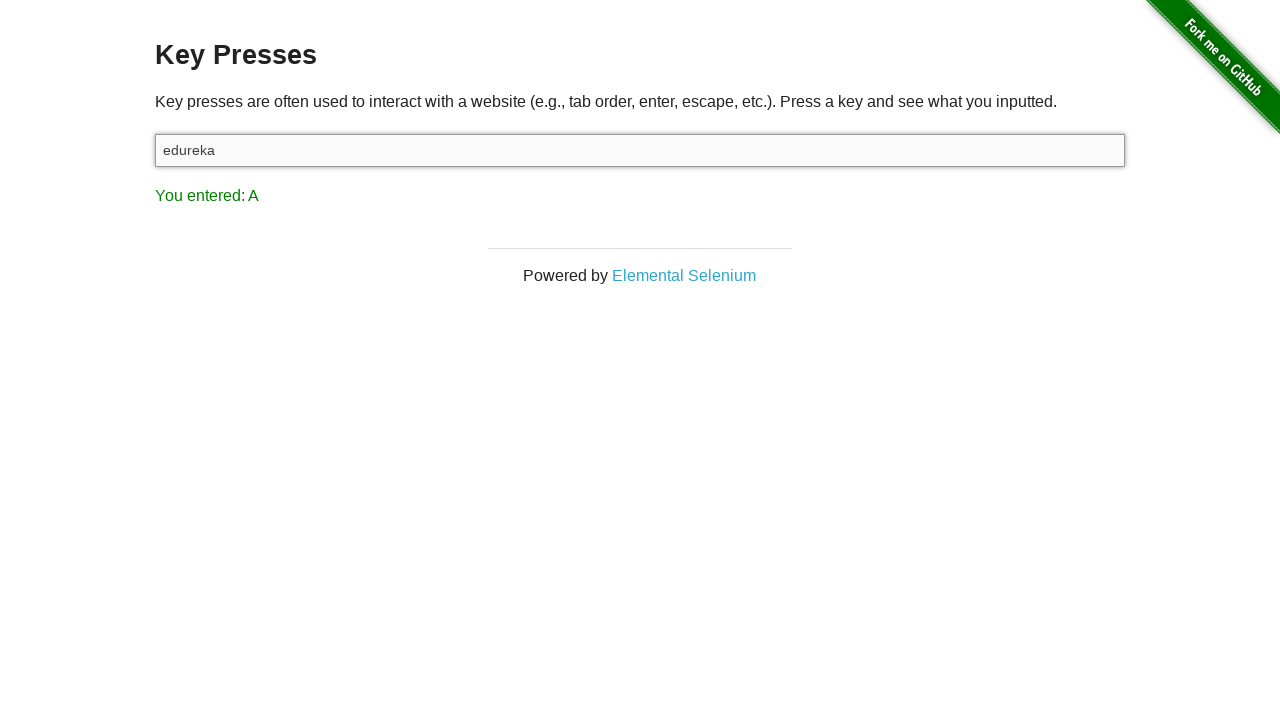

Double-clicked on text box to select text at (640, 150) on #target
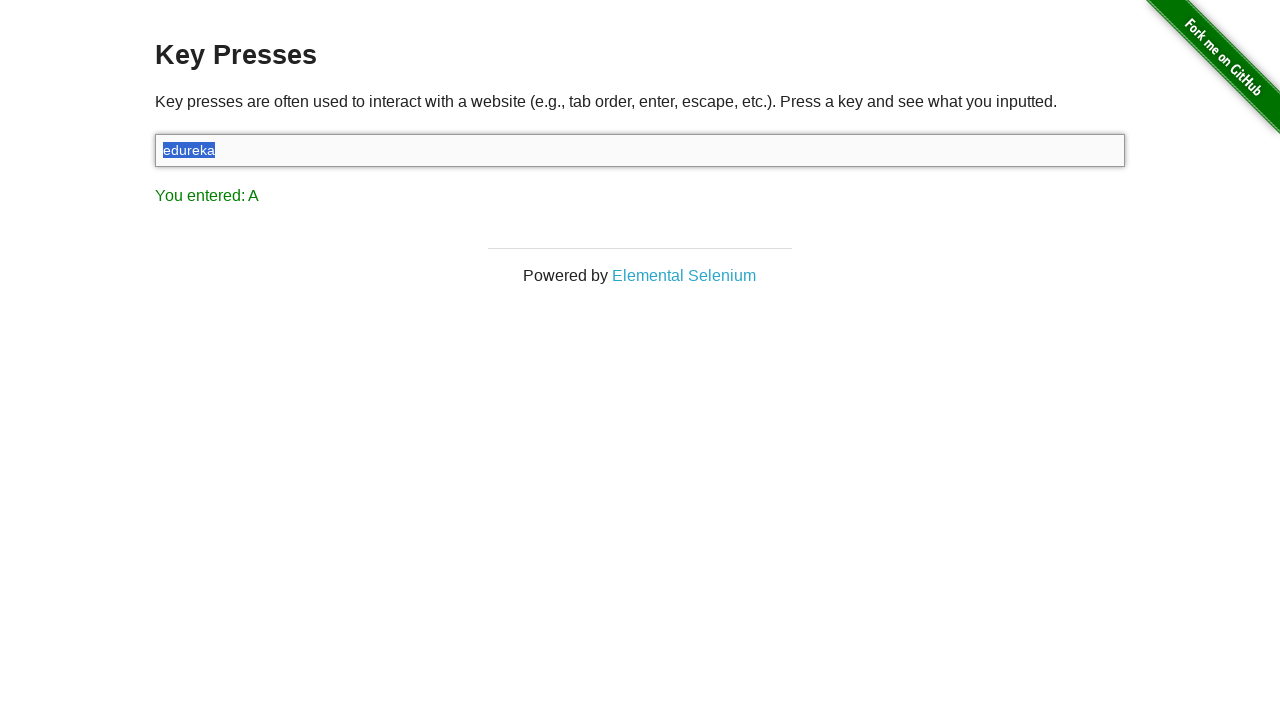

Right-clicked on text box to show context menu at (640, 150) on #target
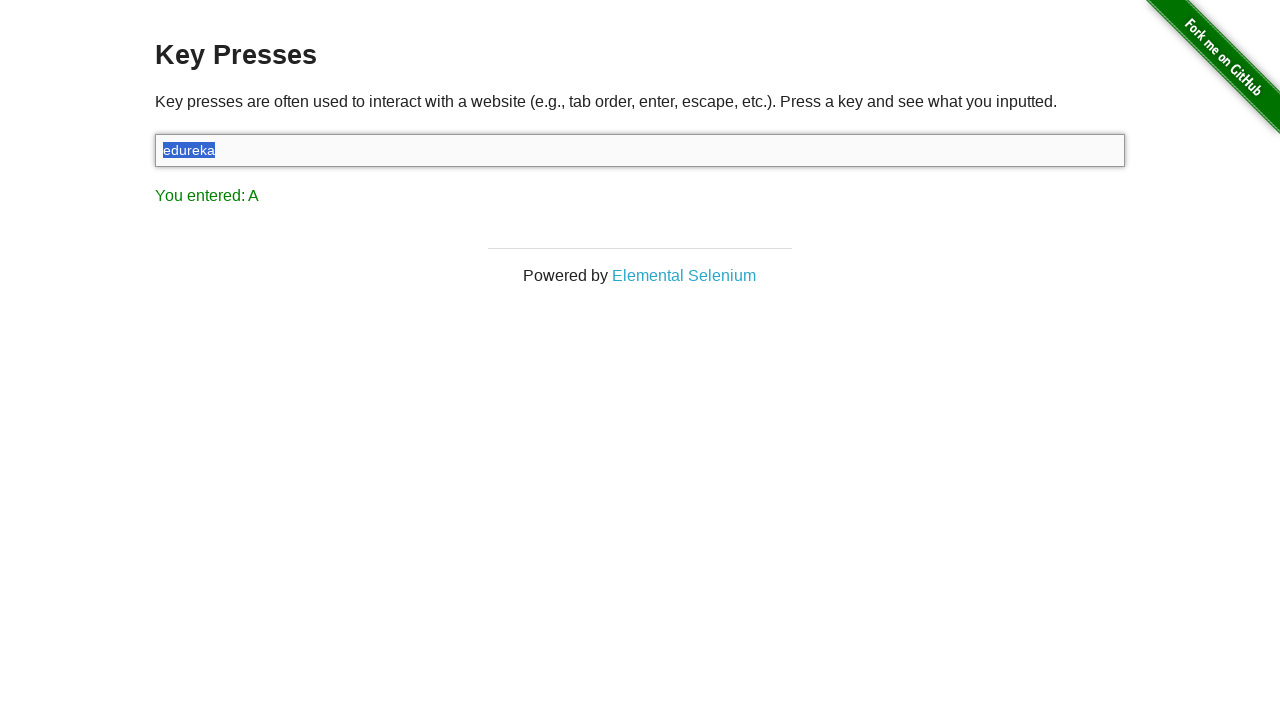

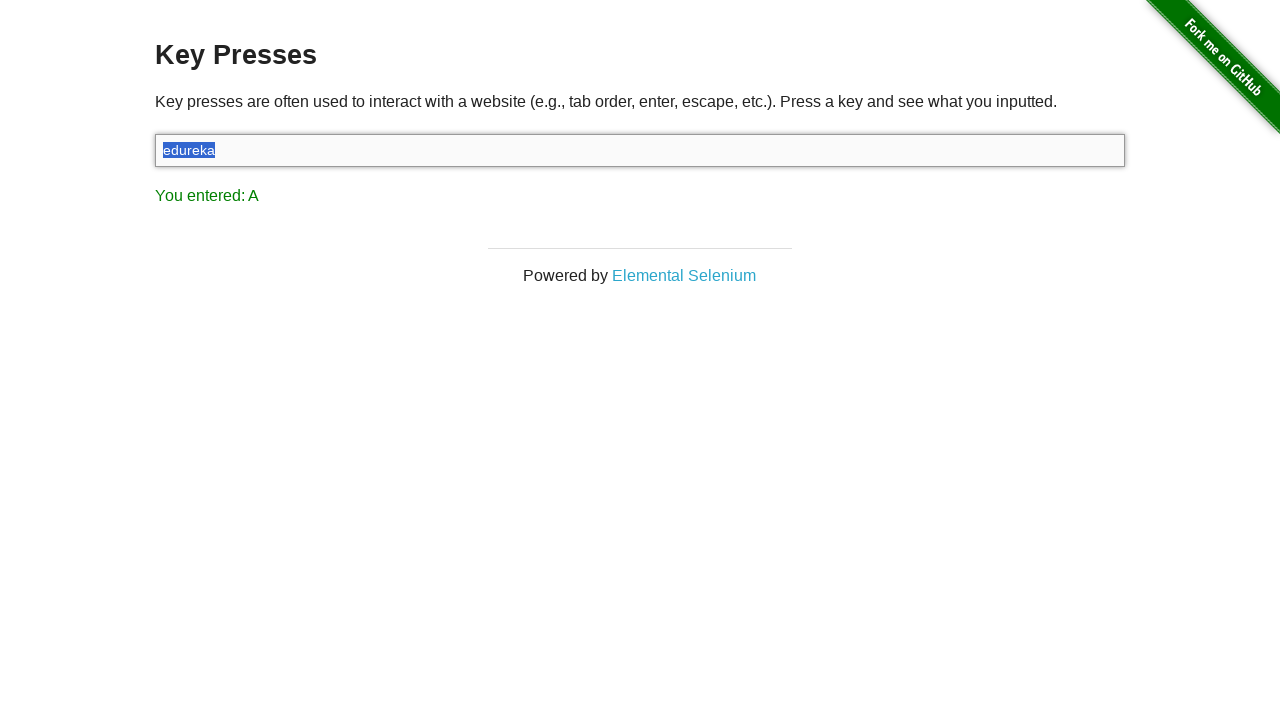